Tests a web form by filling in a text field and submitting it, then verifying the success message

Starting URL: https://www.selenium.dev/selenium/web/web-form.html

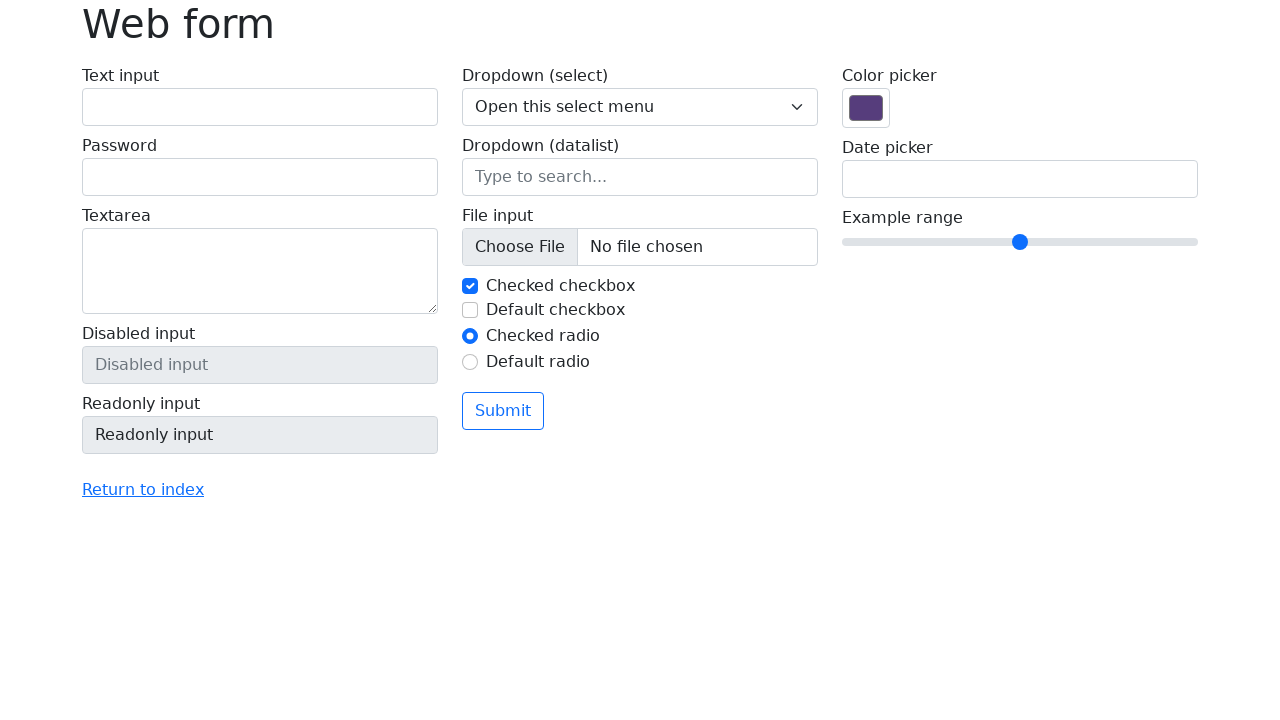

Filled text field with 'Selenium' on input[name='my-text']
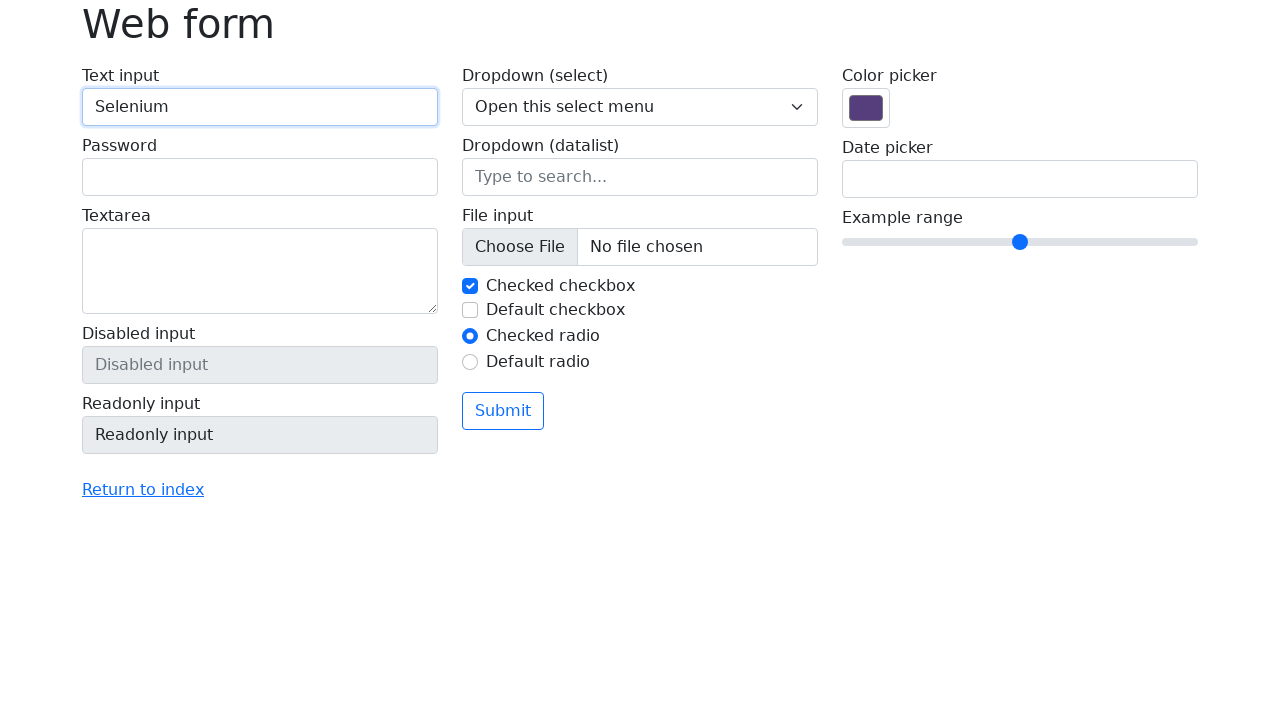

Clicked submit button to submit the form at (503, 411) on button
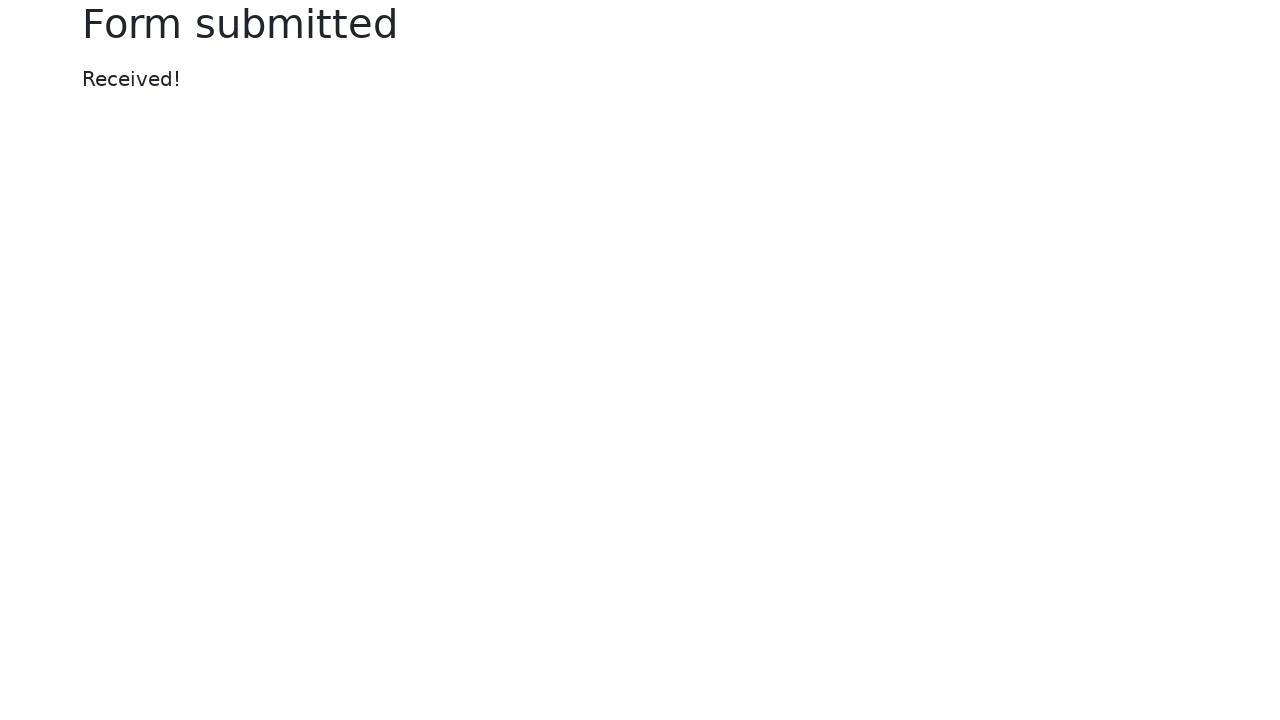

Success message appeared after form submission
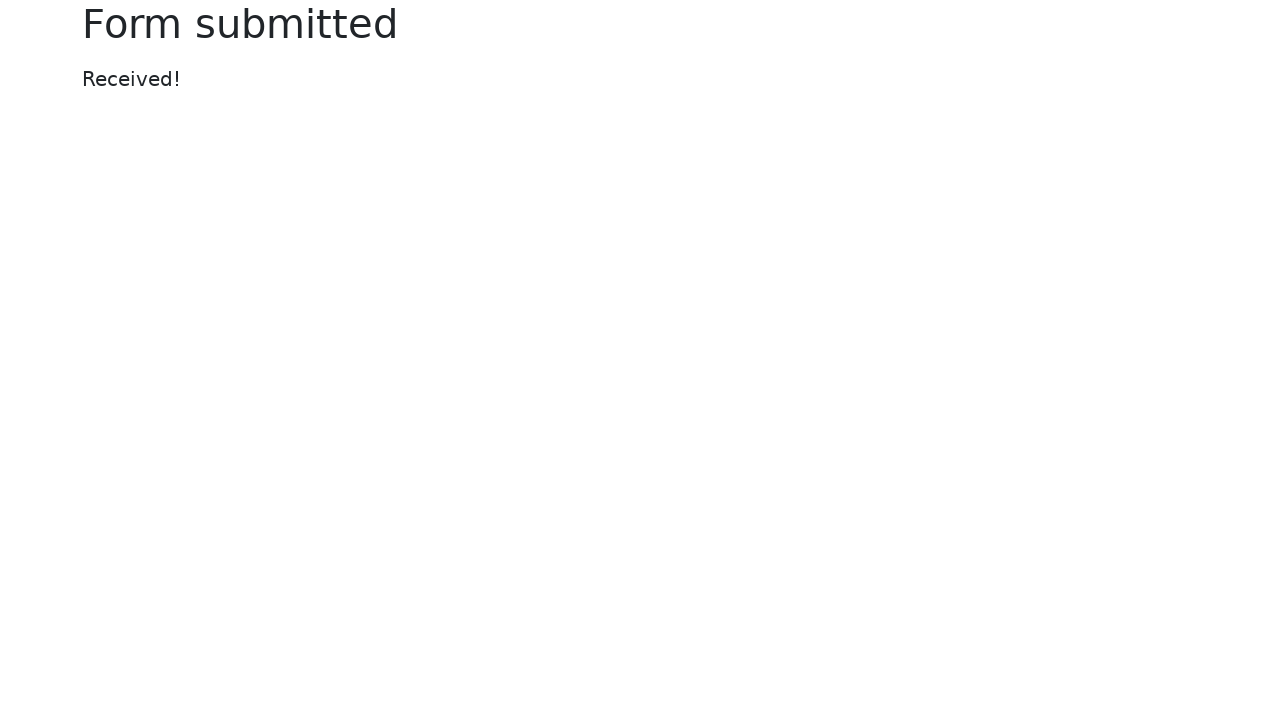

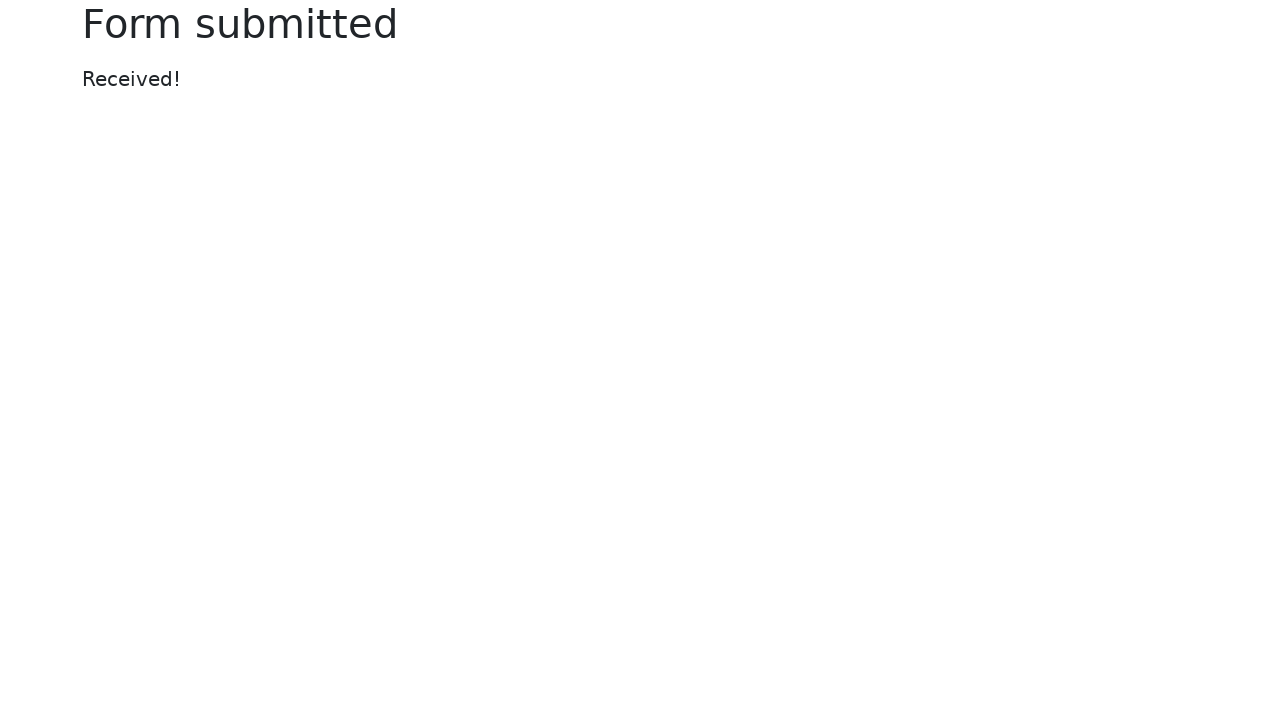